Tests a form that requires calculating the sum of two displayed numbers and selecting the result from a dropdown before submitting

Starting URL: http://suninjuly.github.io/selects1.html

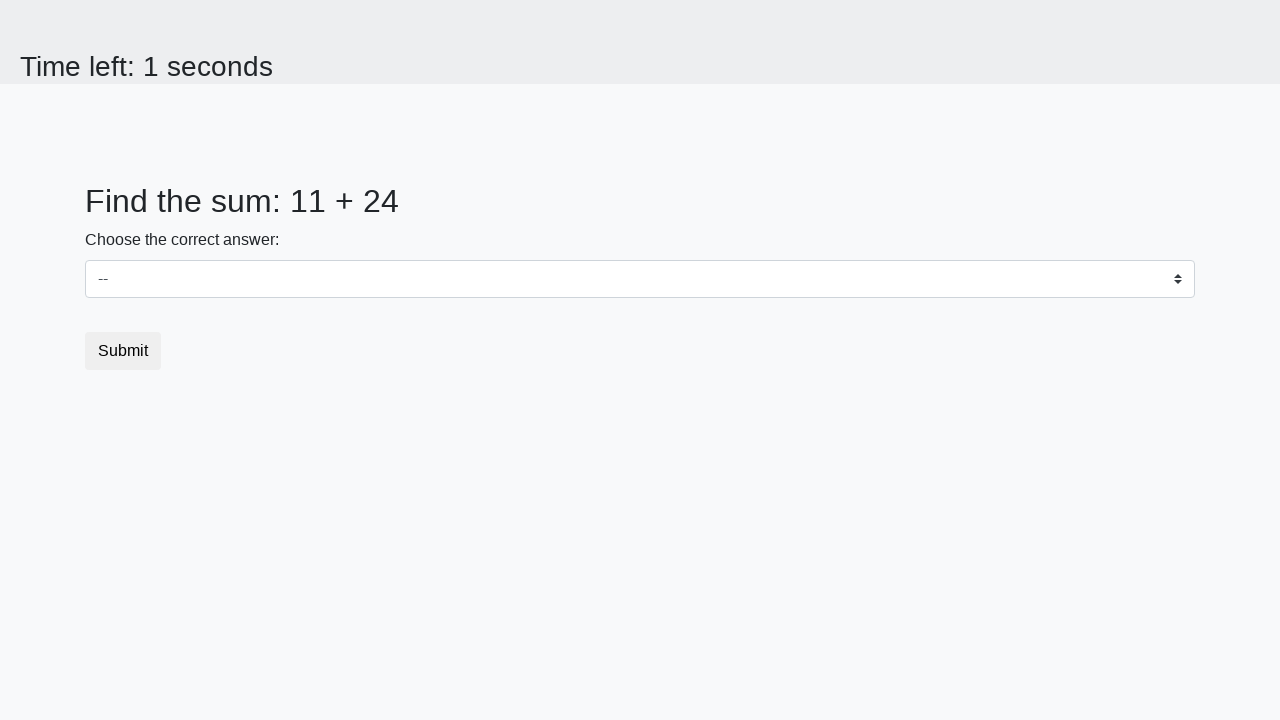

Located first number element (#num1)
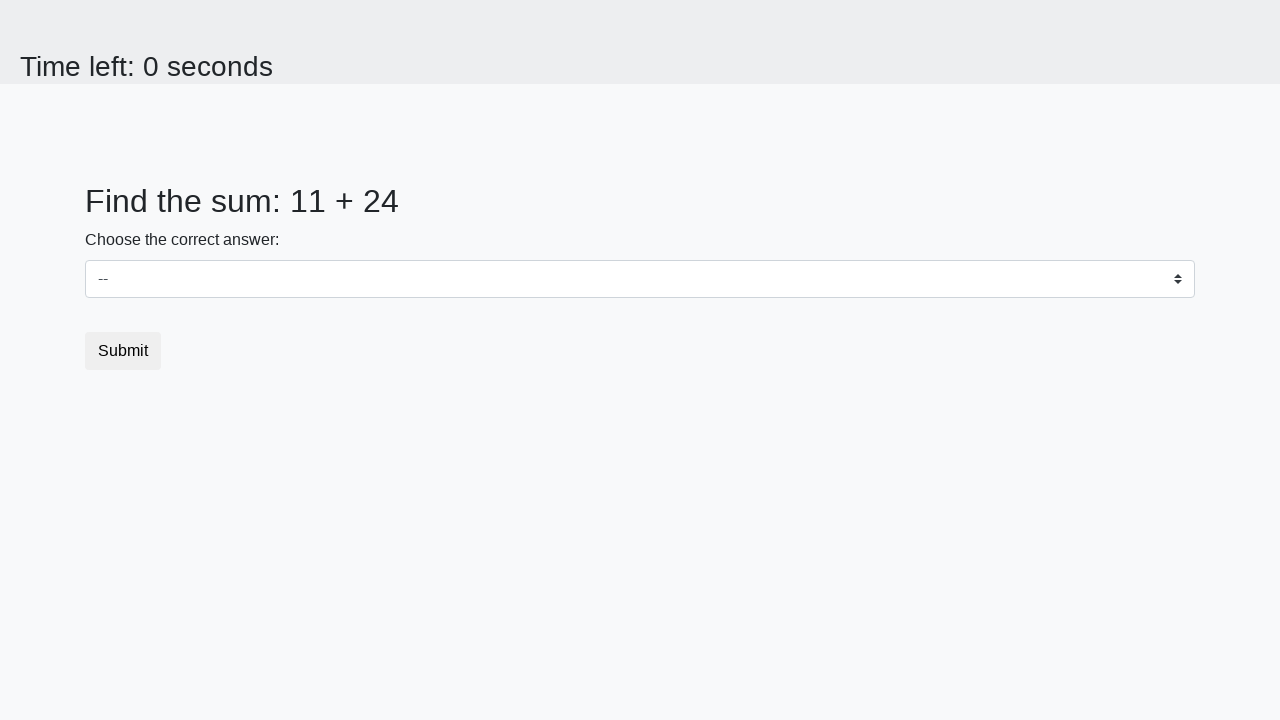

Extracted first number: 11
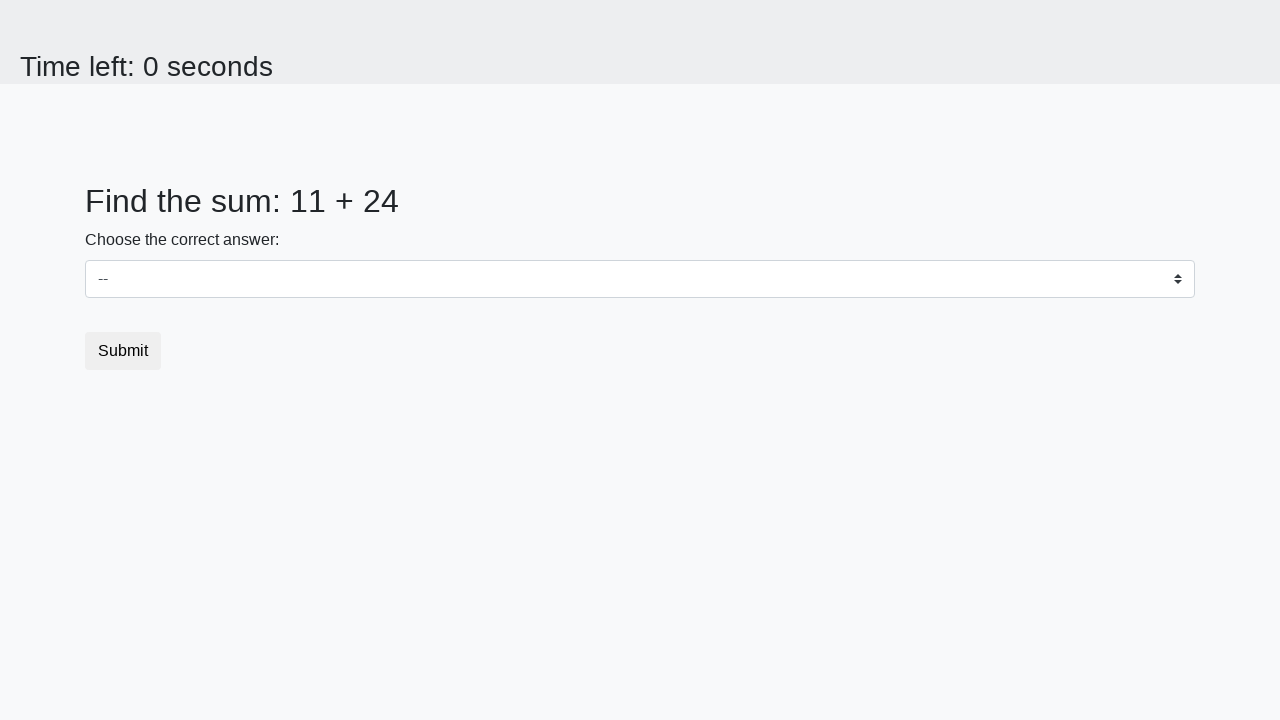

Located second number element (#num2)
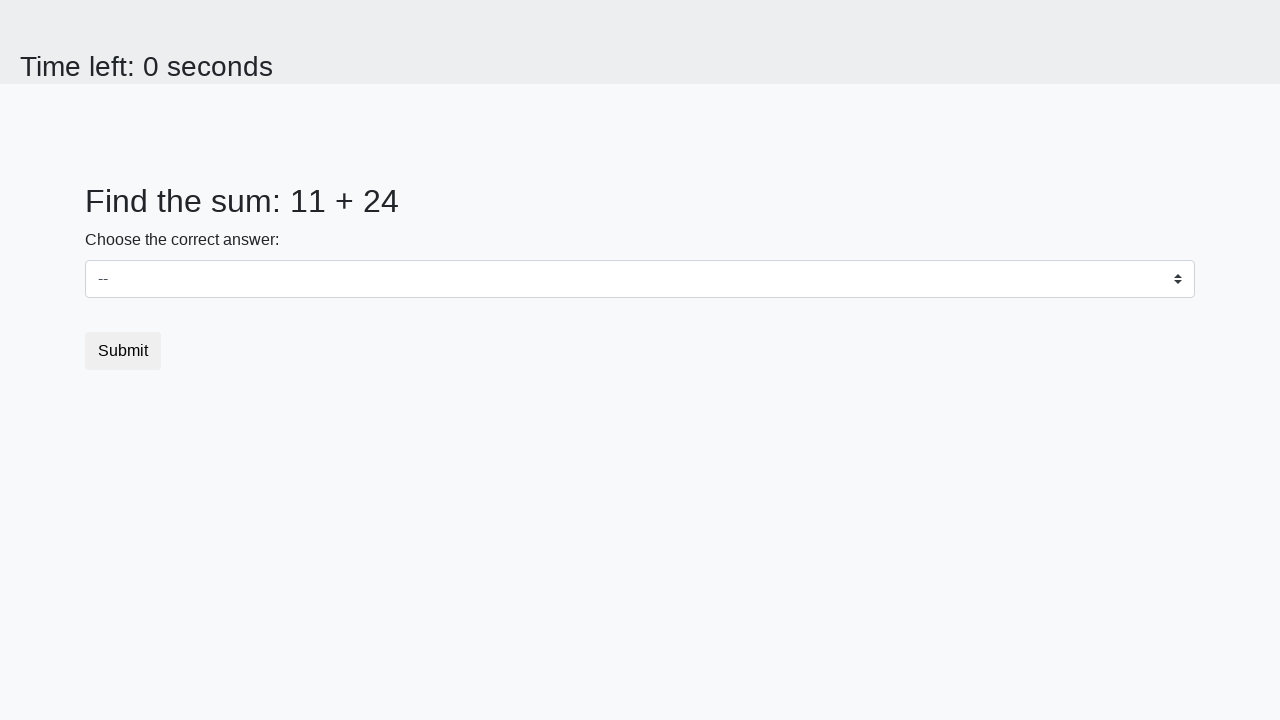

Extracted second number: 24
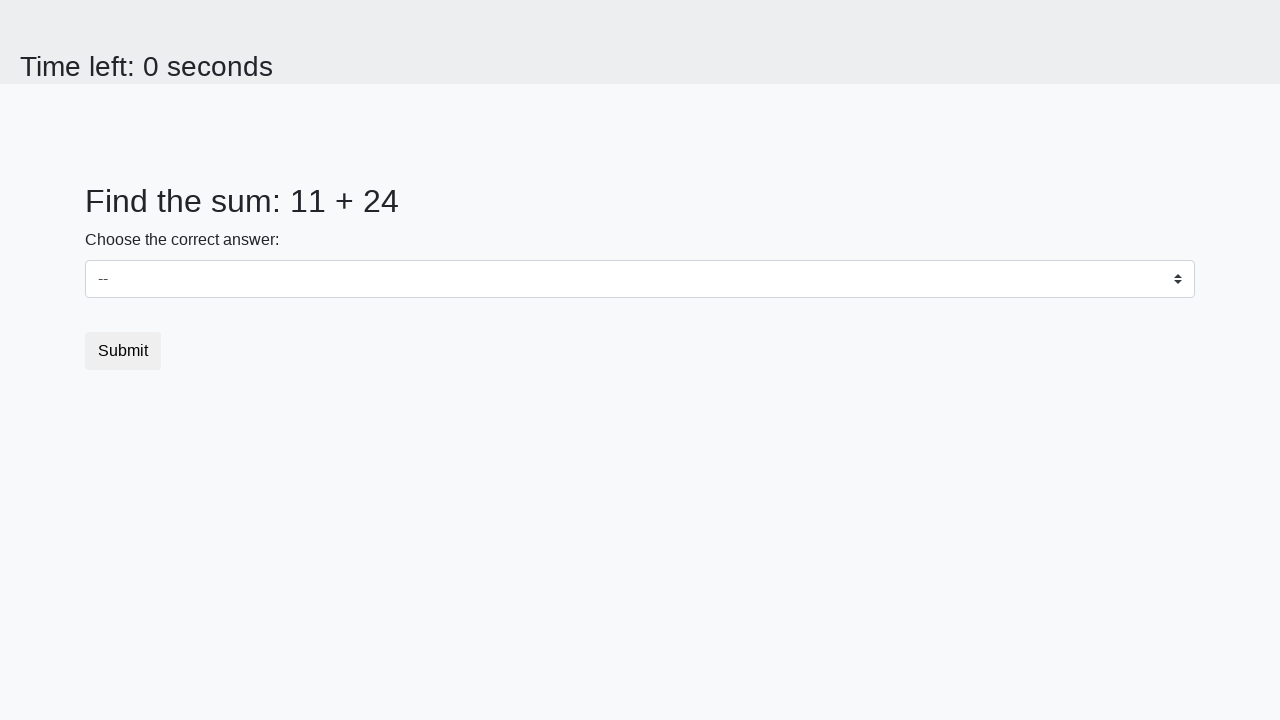

Calculated sum: 11 + 24 = 35
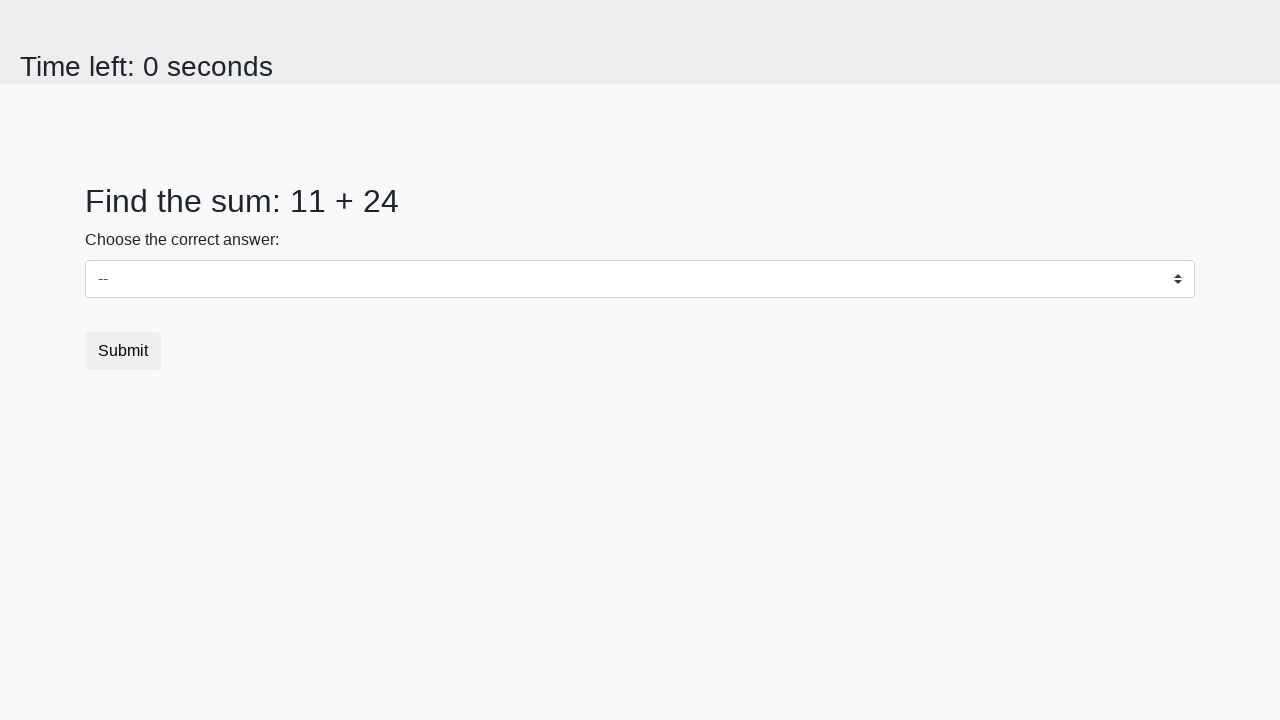

Selected calculated result (35) from dropdown on #dropdown
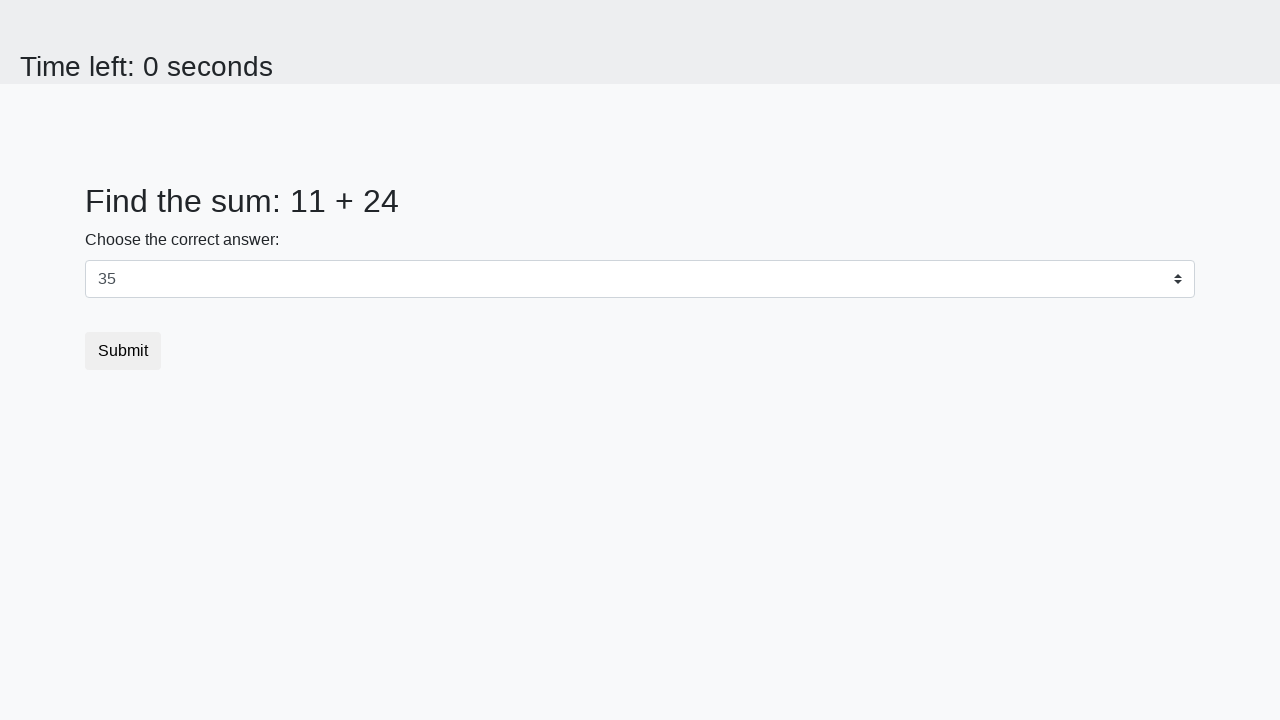

Clicked submit button to complete form at (123, 351) on .btn
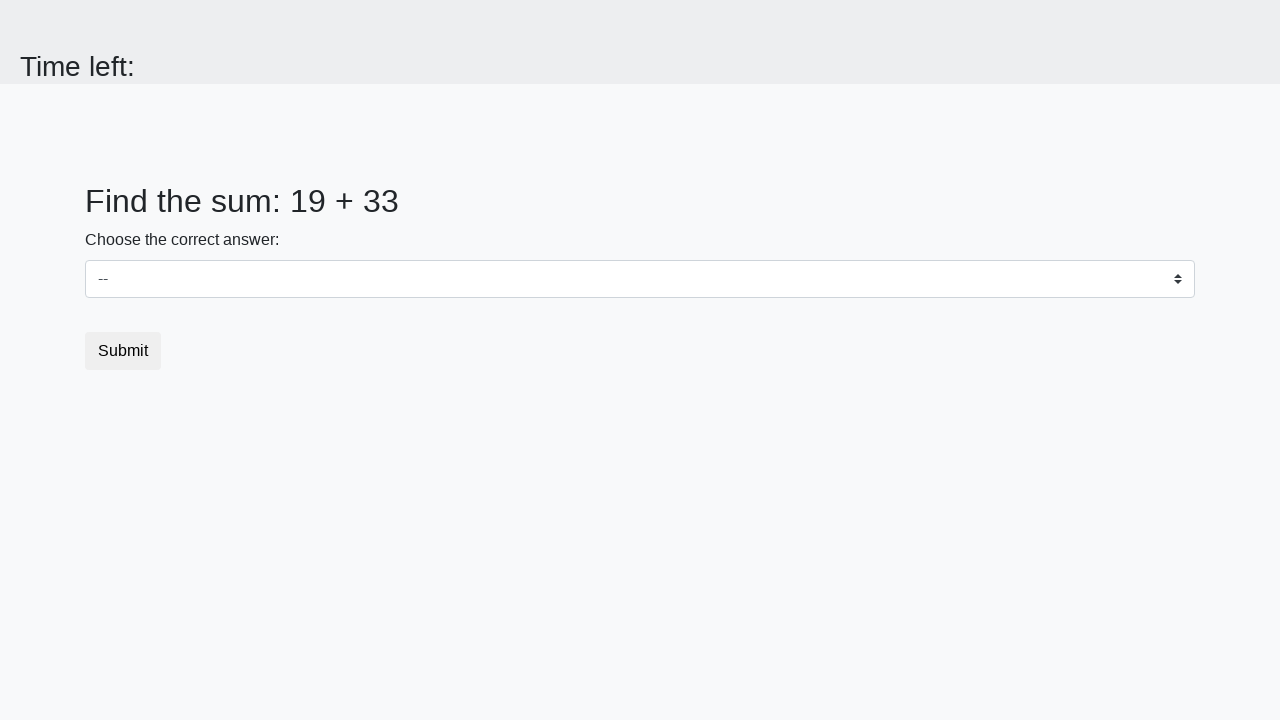

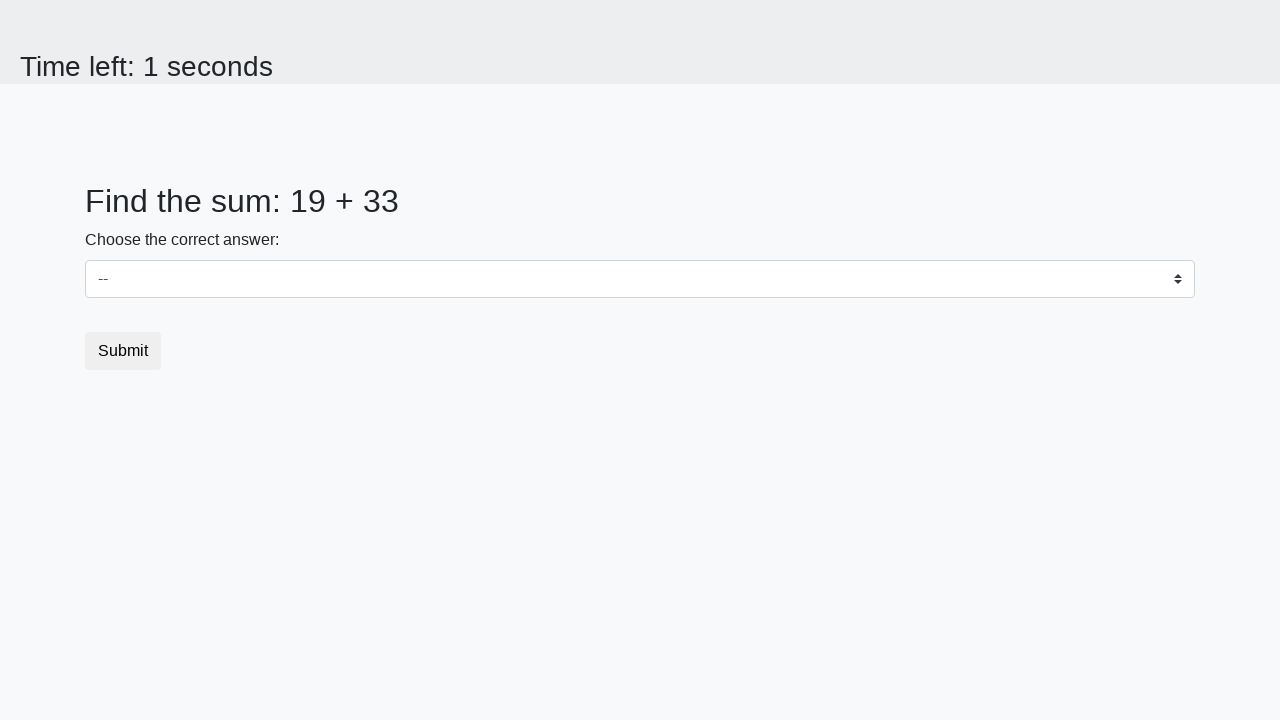